Tests dynamic control elements by clicking Remove button to hide a checkbox, verifying the "It's gone!" message, then clicking Add button to show it again and verifying "It's back!" message

Starting URL: https://the-internet.herokuapp.com/dynamic_controls

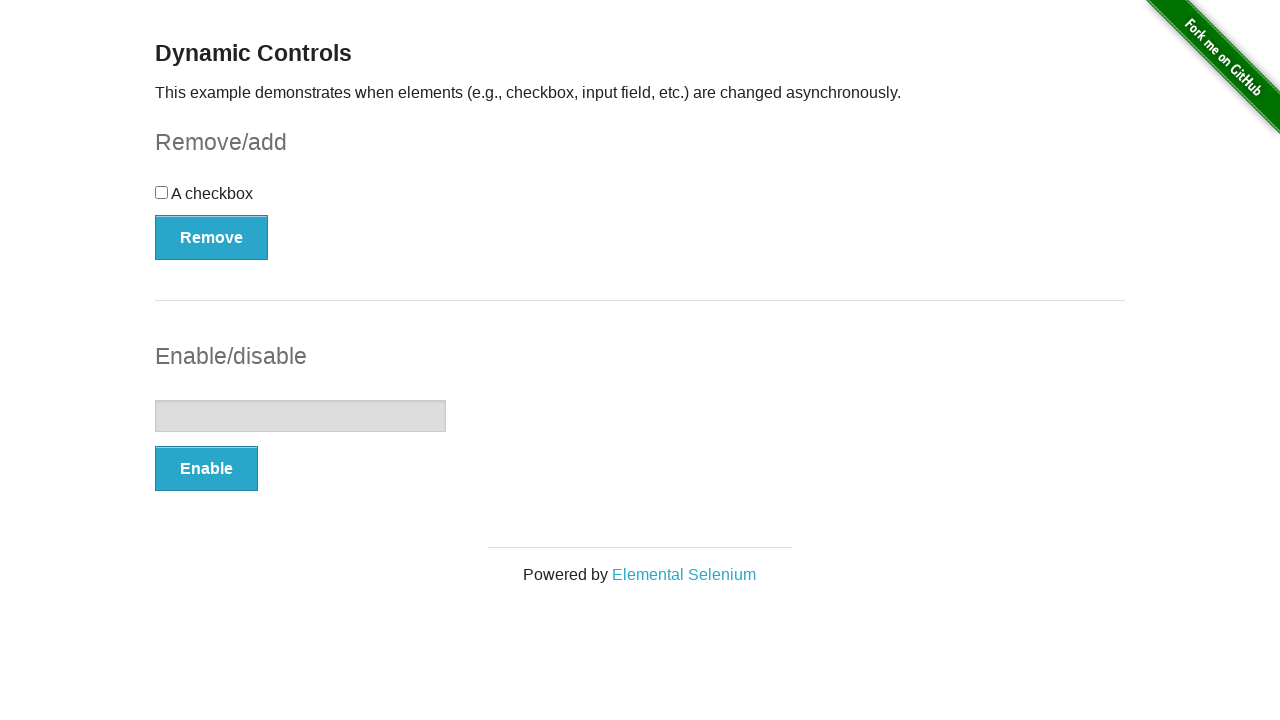

Clicked Remove button to hide the checkbox at (212, 237) on button:has-text('Remove')
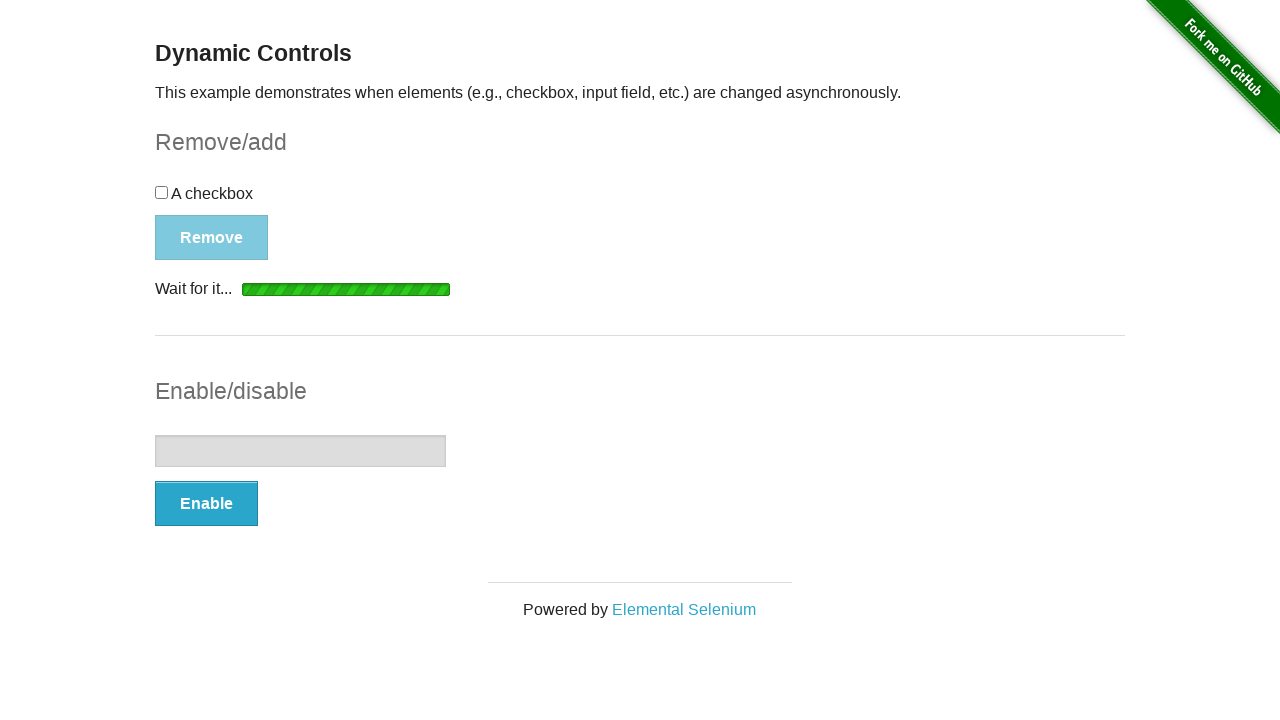

Verified 'It's gone!' message appeared after removing checkbox
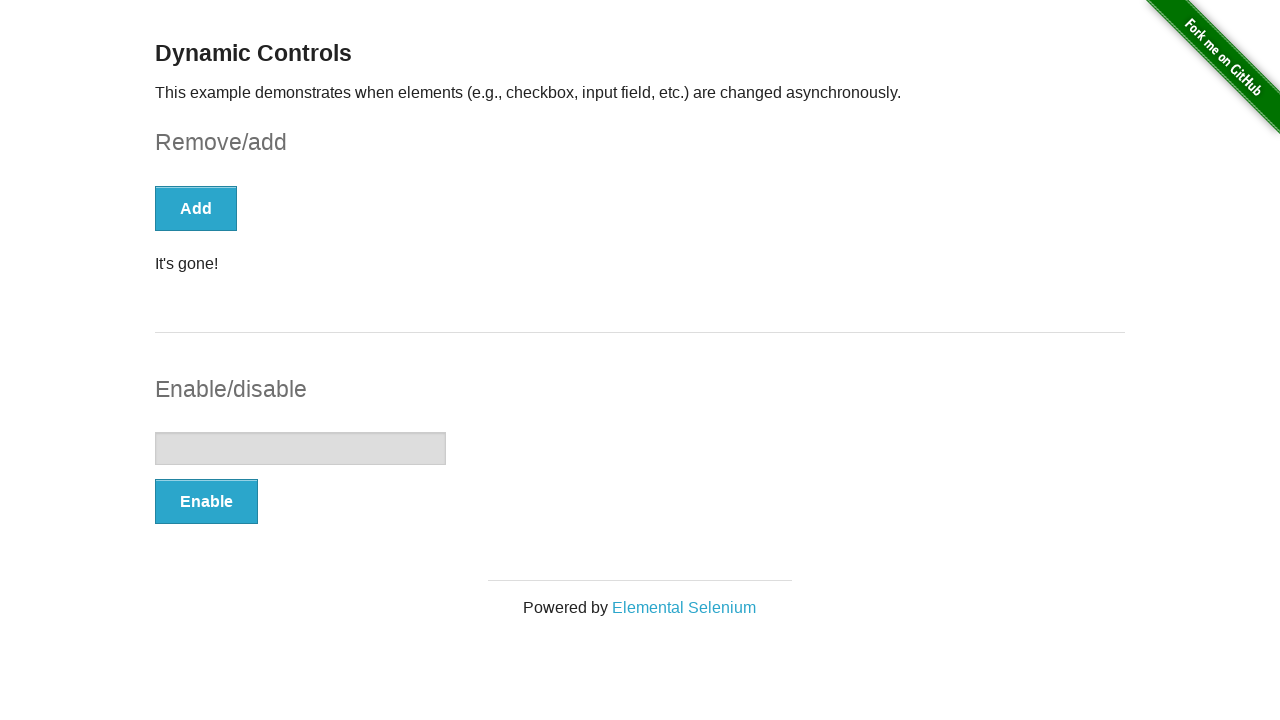

Clicked Add button to restore the checkbox at (196, 208) on button:has-text('Add')
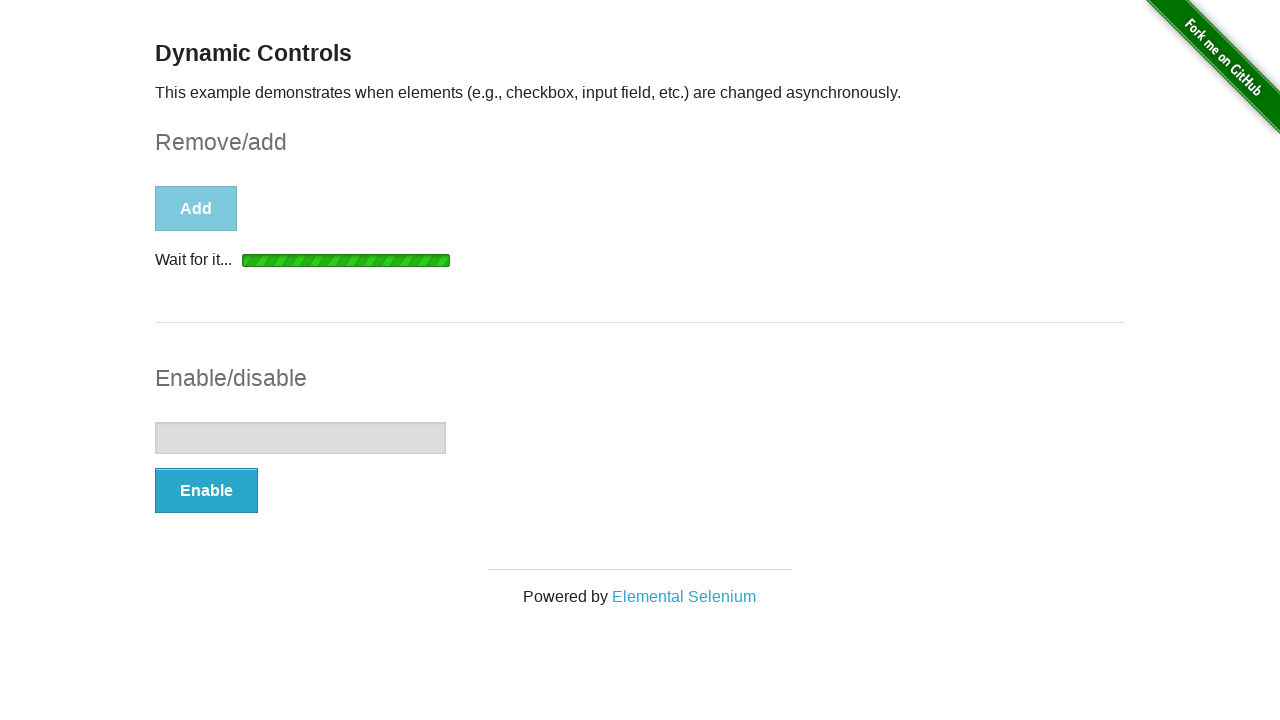

Verified 'It's back!' message appeared after adding checkbox back
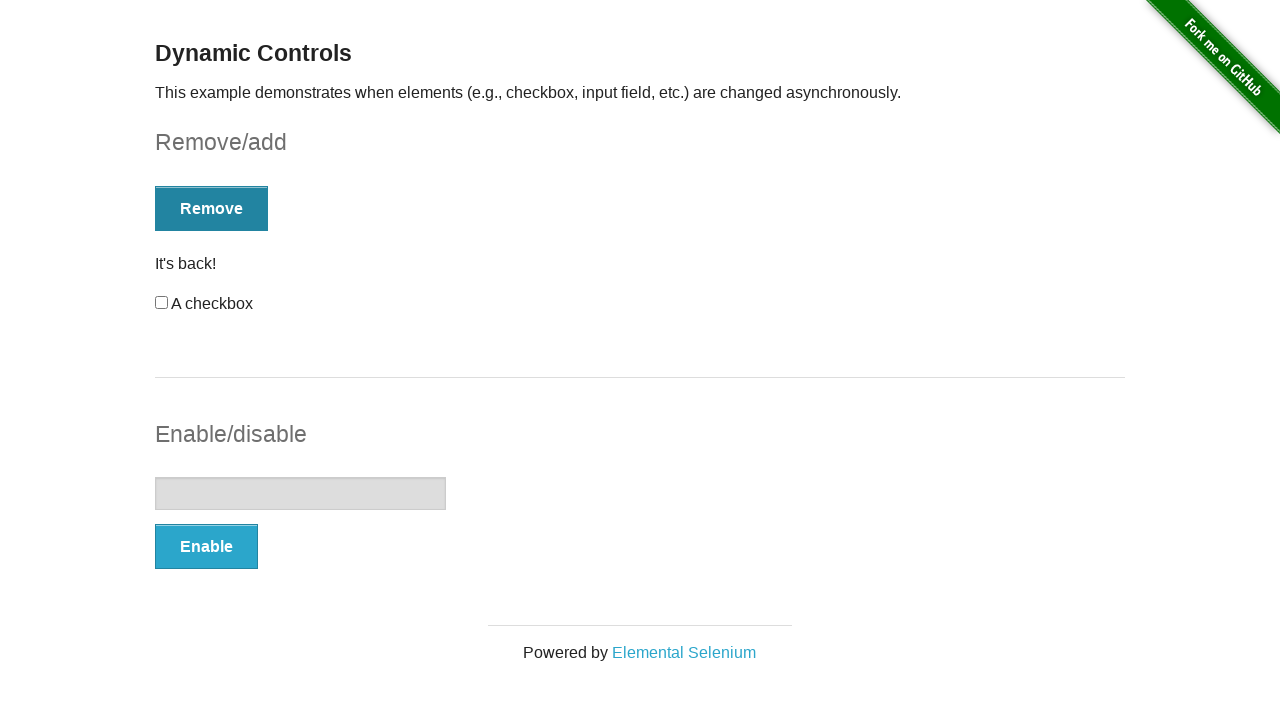

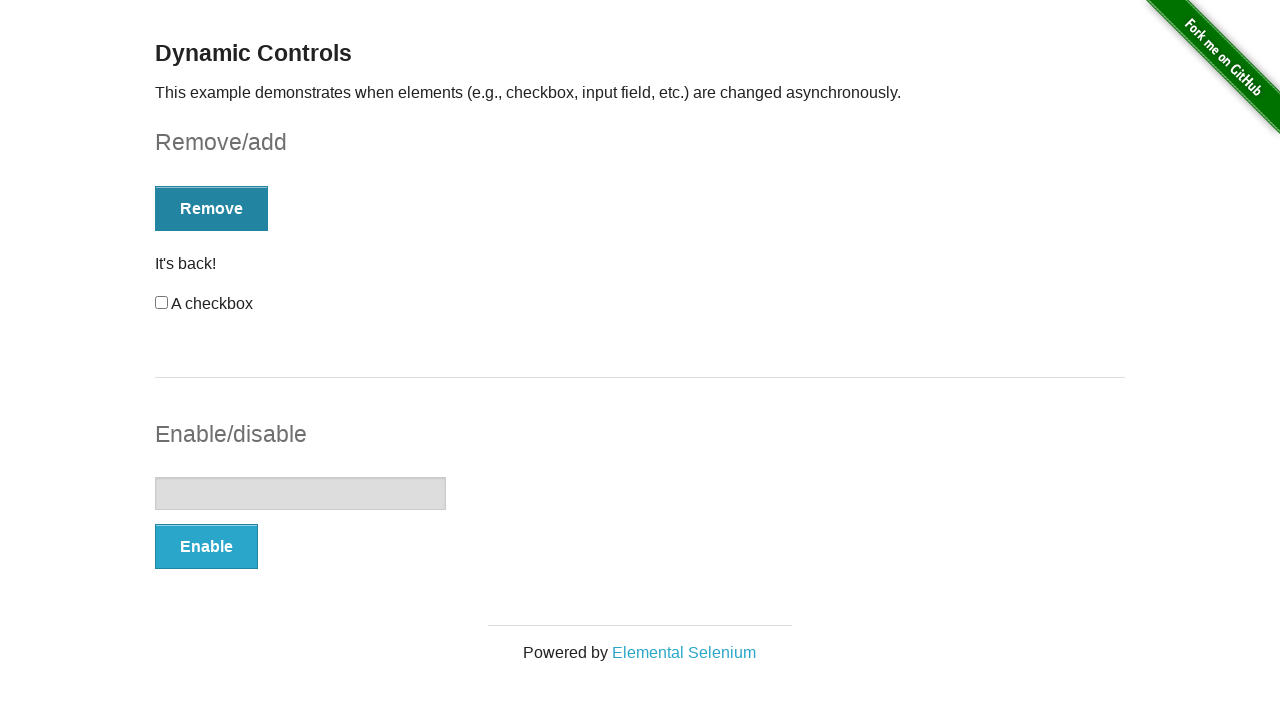